Tests injecting jQuery and jQuery Growl library into a page via JavaScript execution, then displays a notification message on the page.

Starting URL: http://the-internet.herokuapp.com

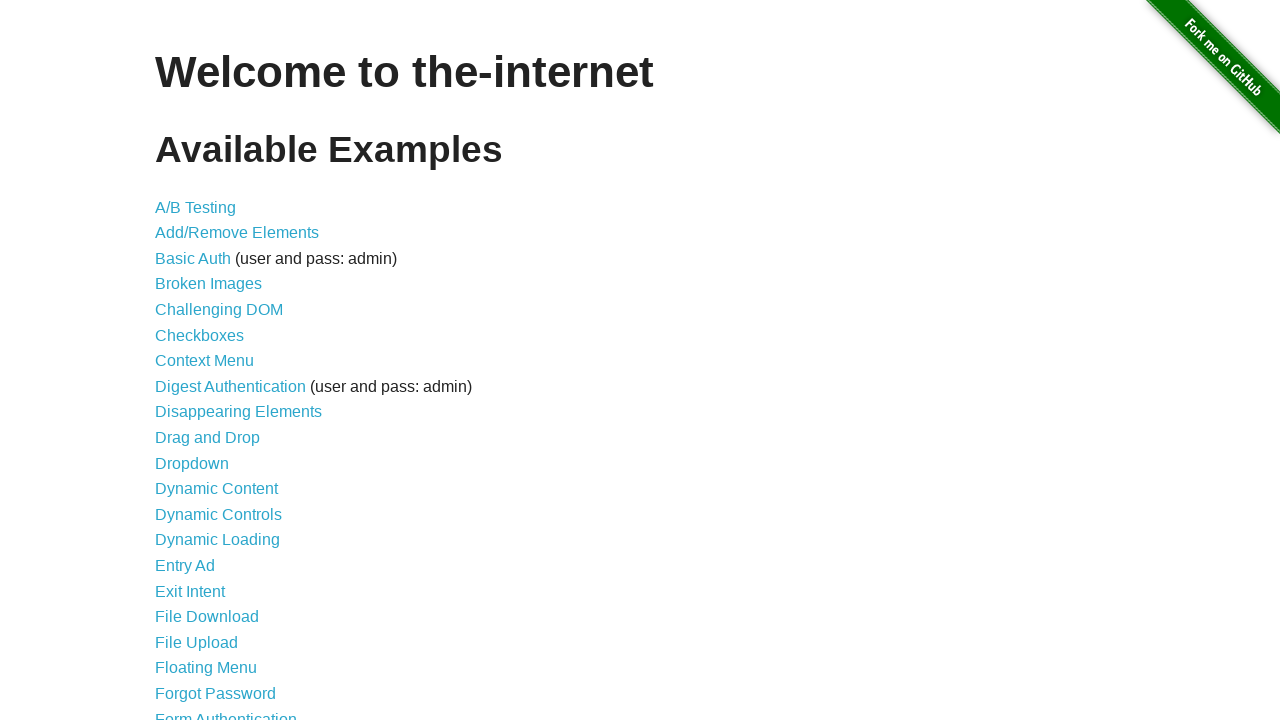

Injected jQuery library into page if not already present
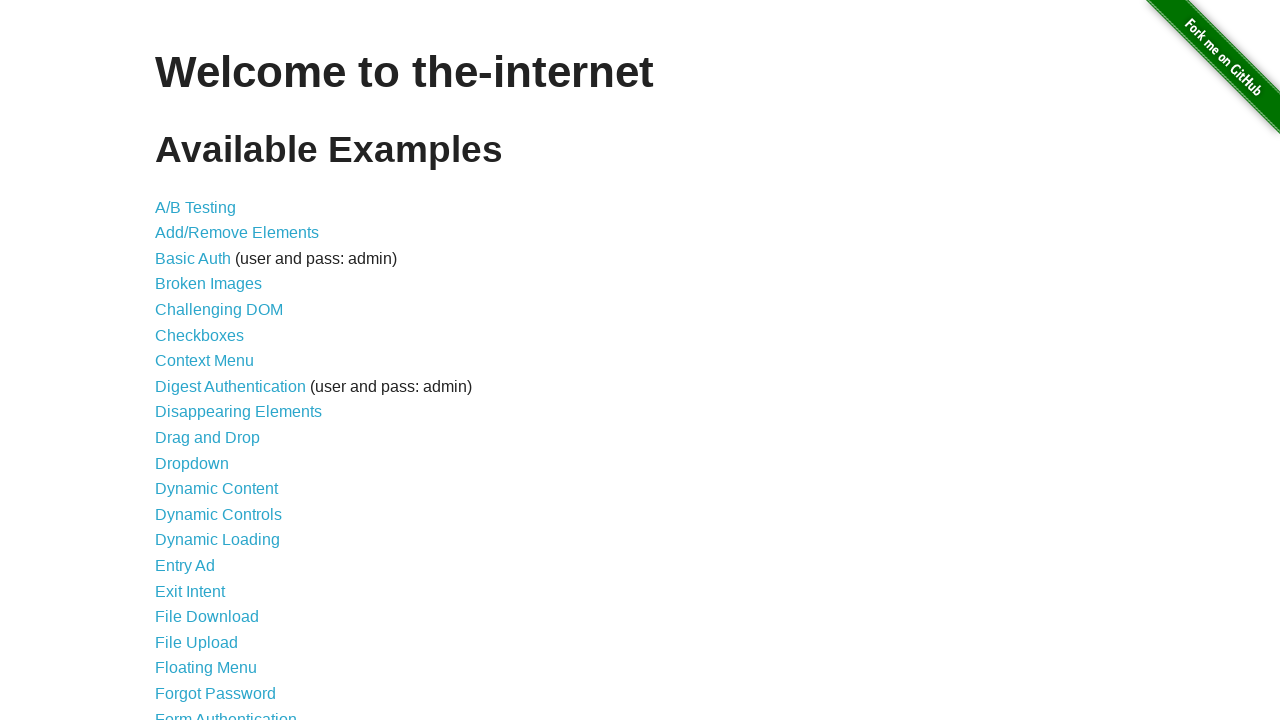

jQuery library loaded successfully
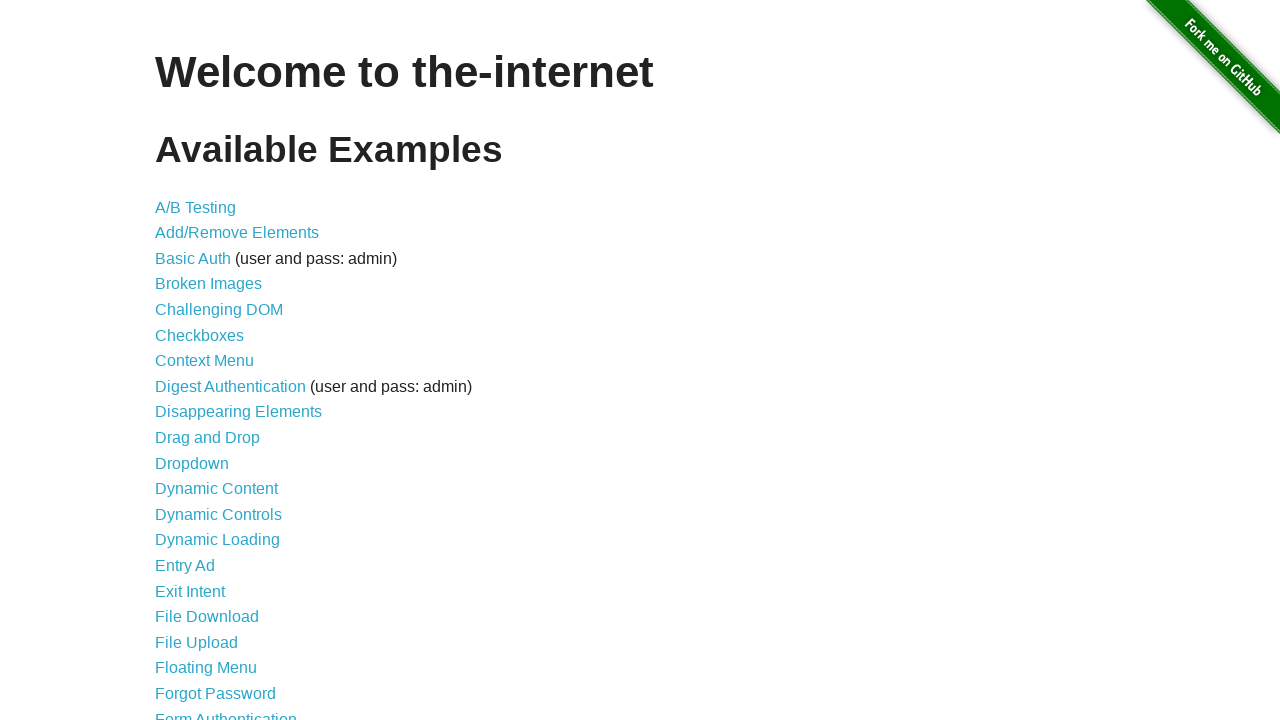

Injected jQuery Growl library script
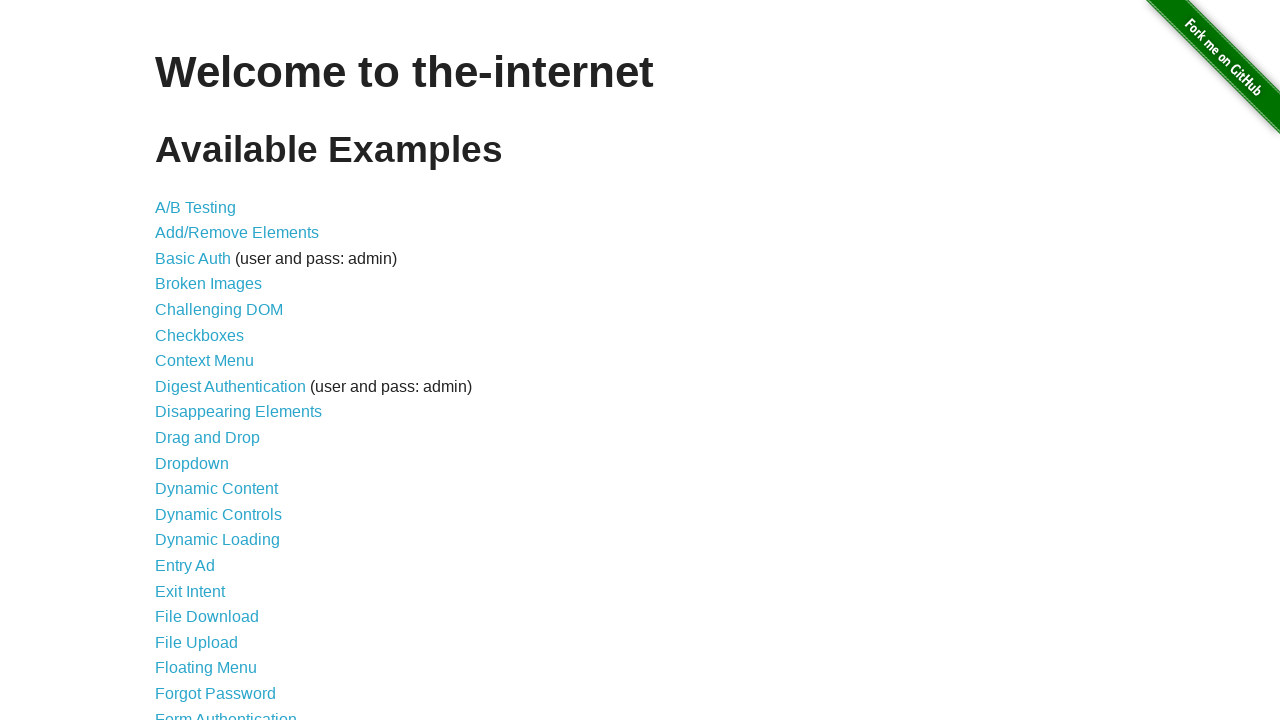

Injected jQuery Growl stylesheet
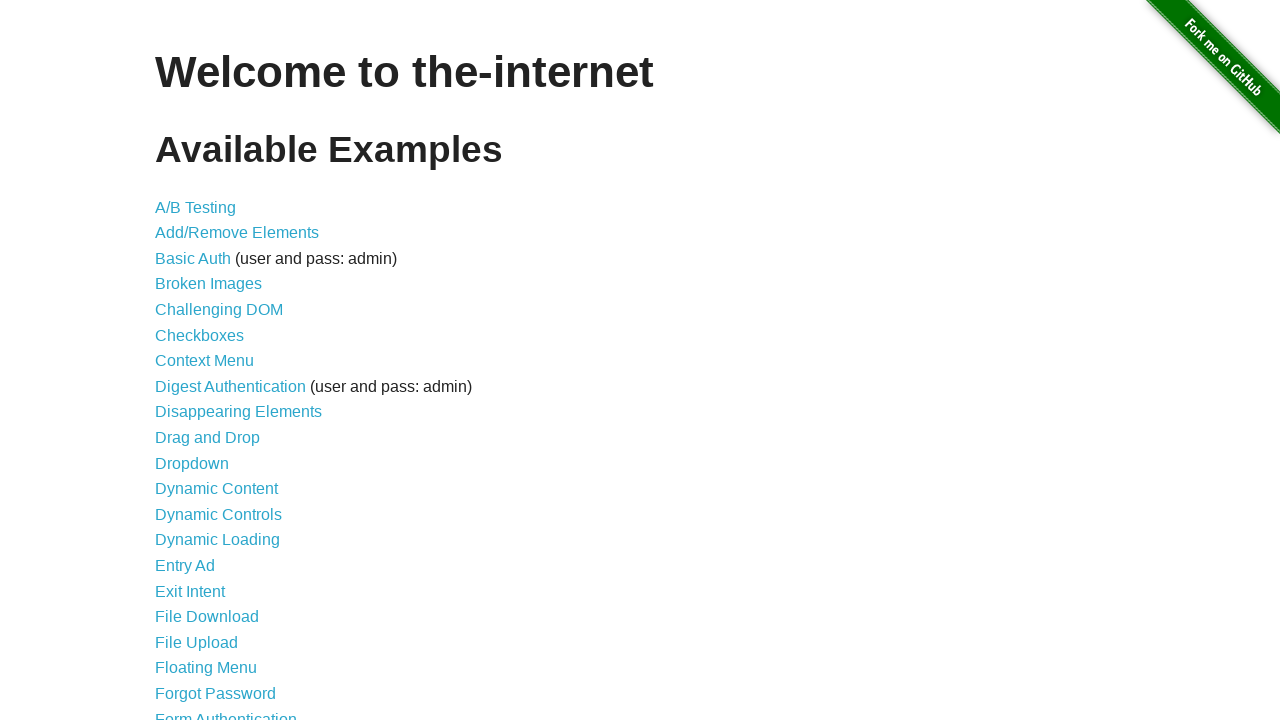

jQuery Growl library loaded and ready to use
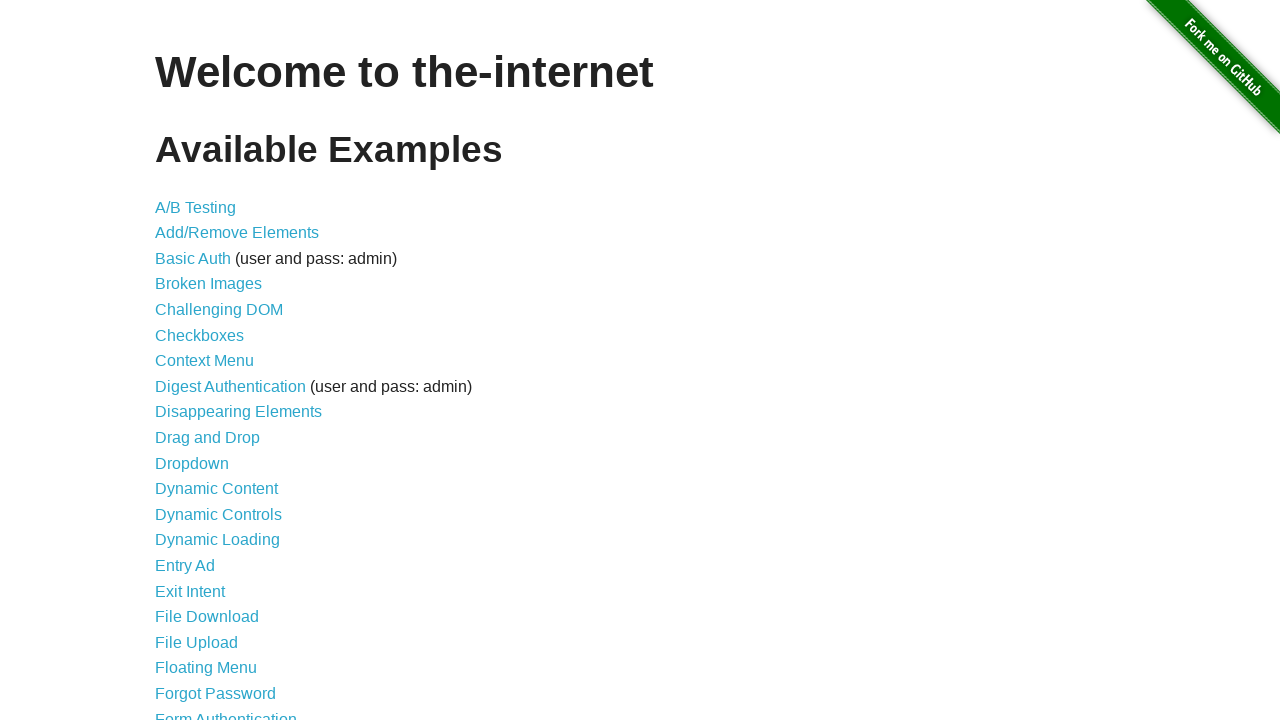

Displayed growl notification with title 'GET' and message '/'
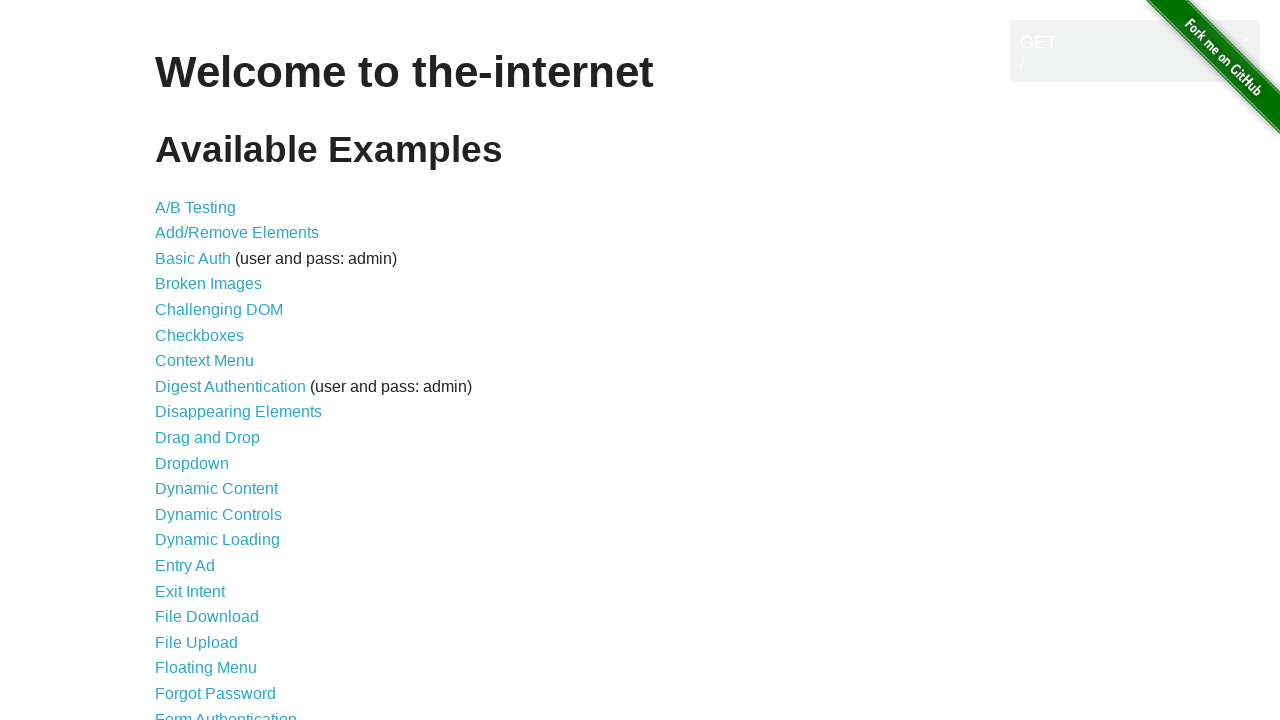

Waited 2 seconds to view the notification
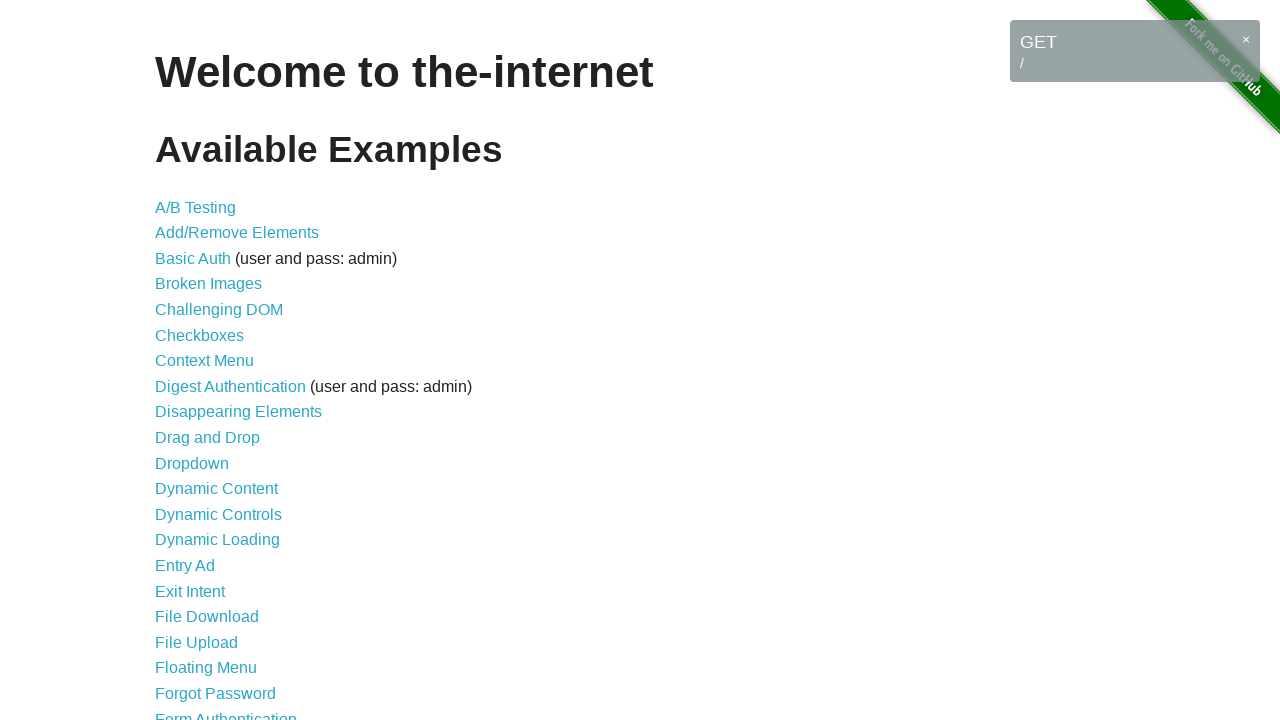

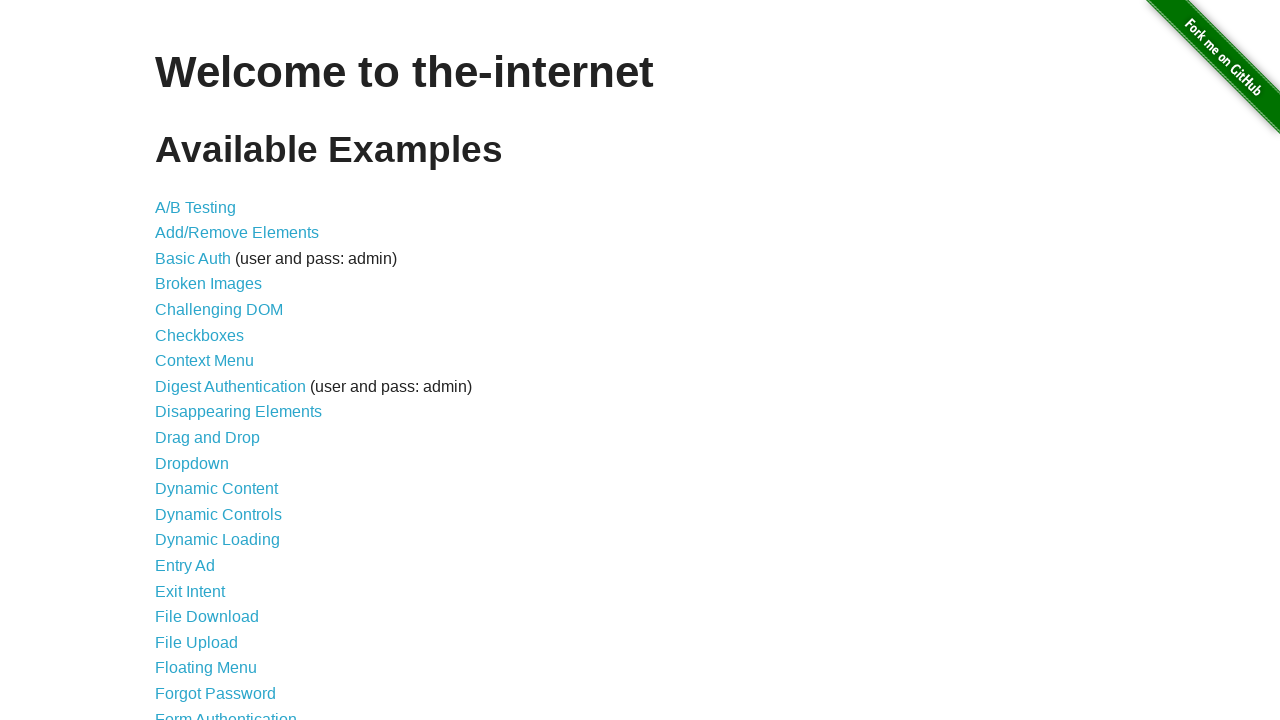